Tests the job search functionality on remote-job.ru by entering a city and specialty query, submitting the search, and filtering results by today's date.

Starting URL: https://remote-job.ru

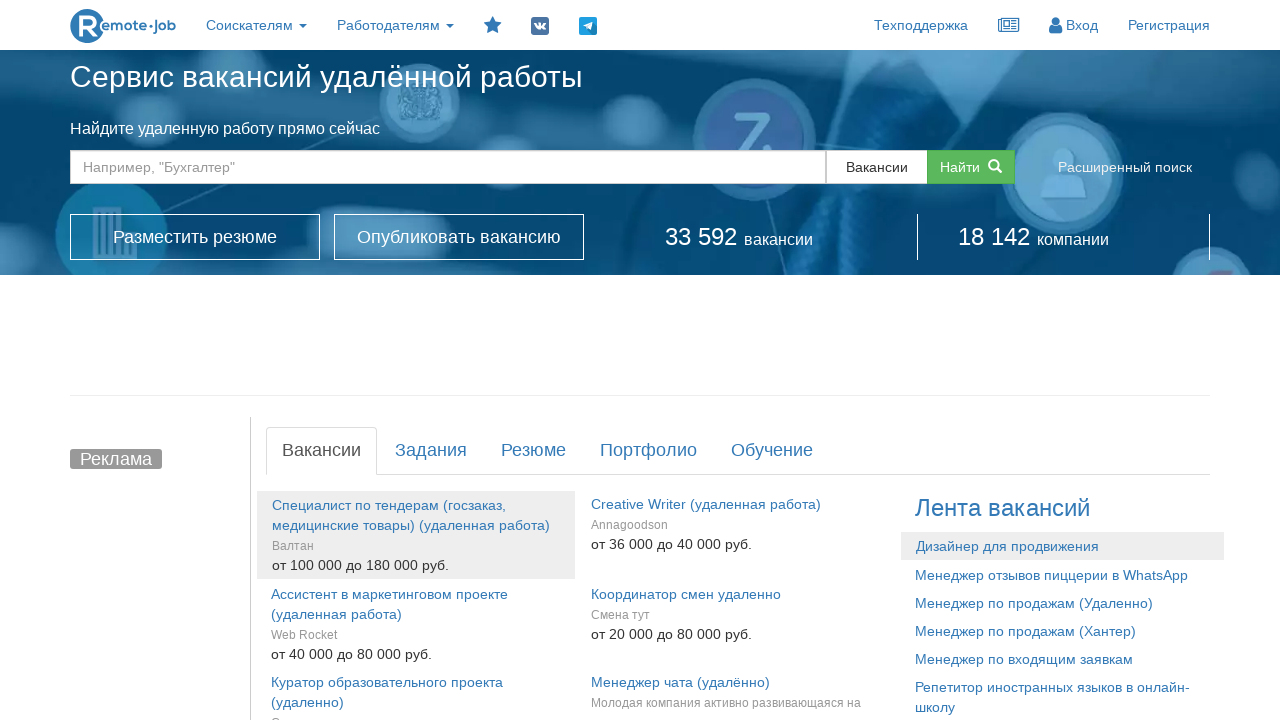

Filled search field with 'Москва python' (Moscow + Python specialty) on input#search_query
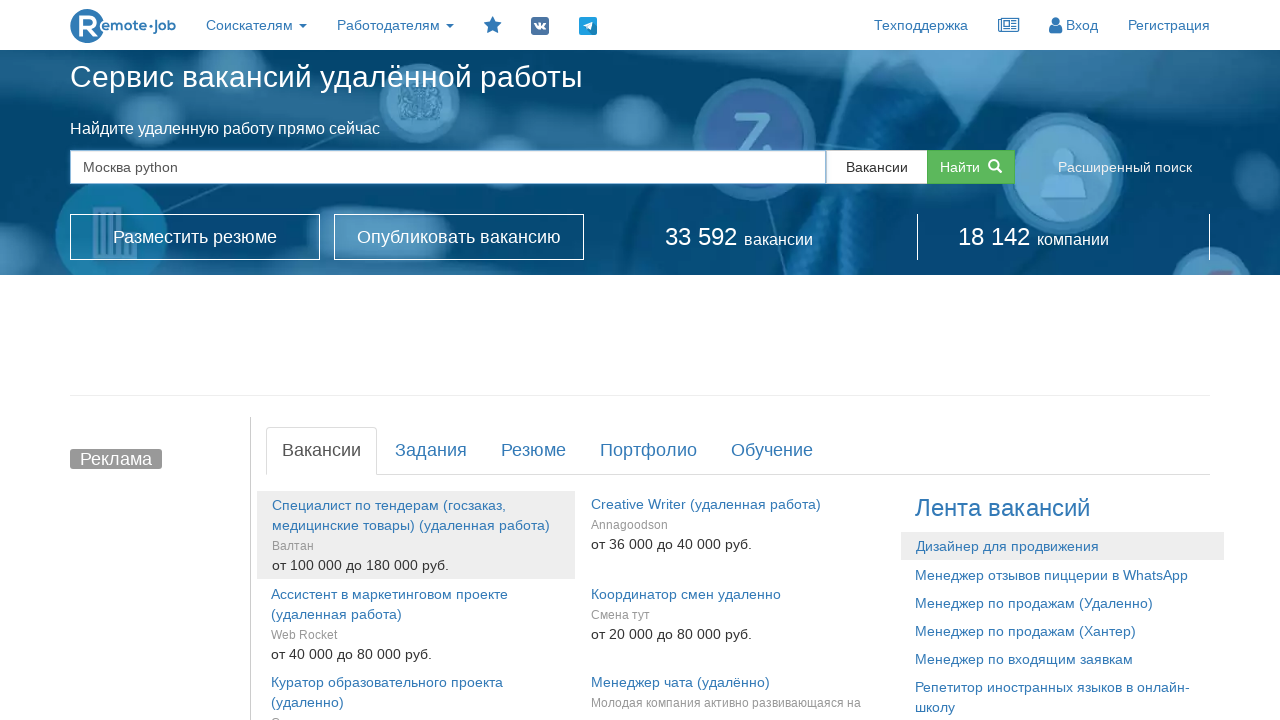

Clicked search/submit button at (971, 167) on .btn.btn-success.btn-toggle
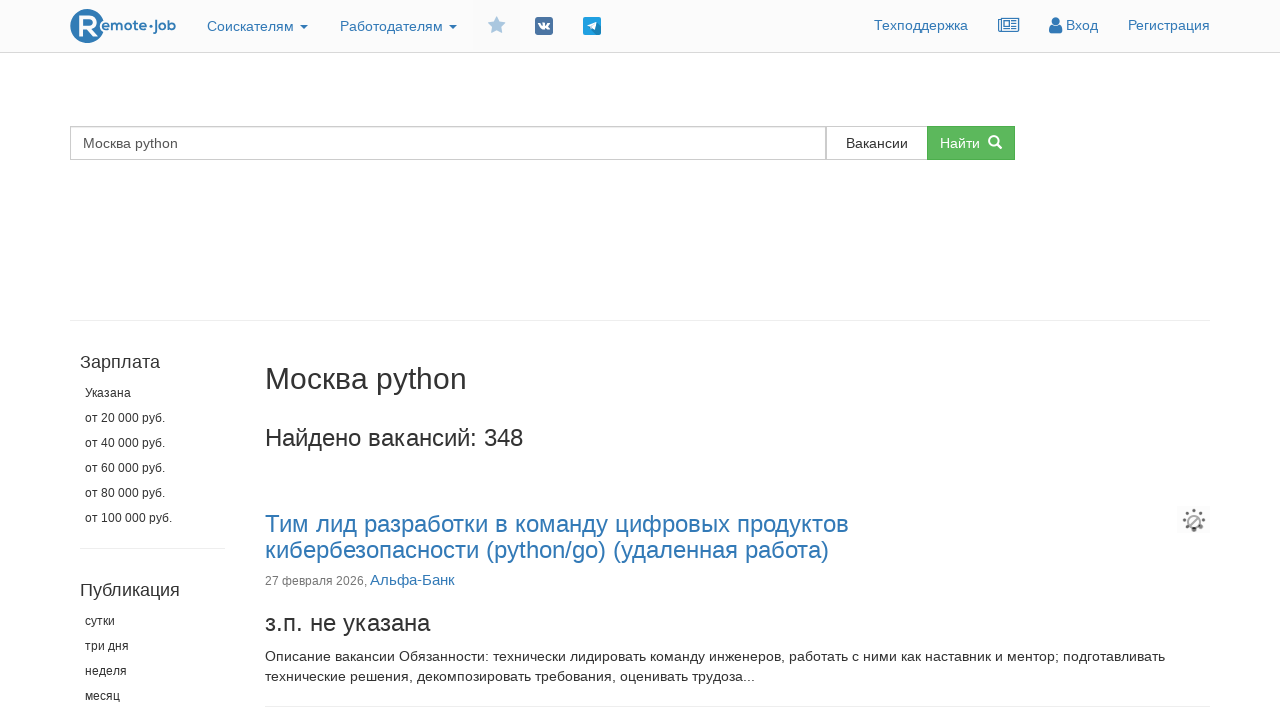

Date filter button appeared on page
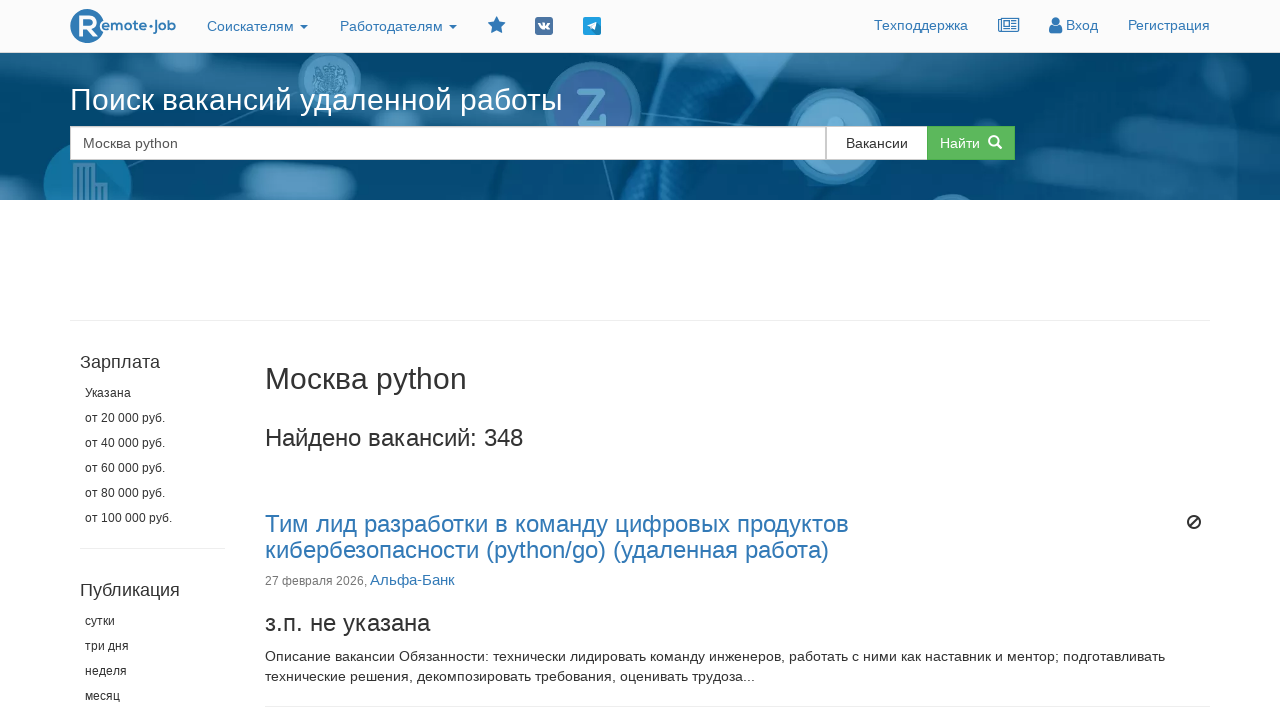

Clicked date filter button to show today's vacancies at (152, 621) on .col-md-12.min-width > button:nth-child(2)
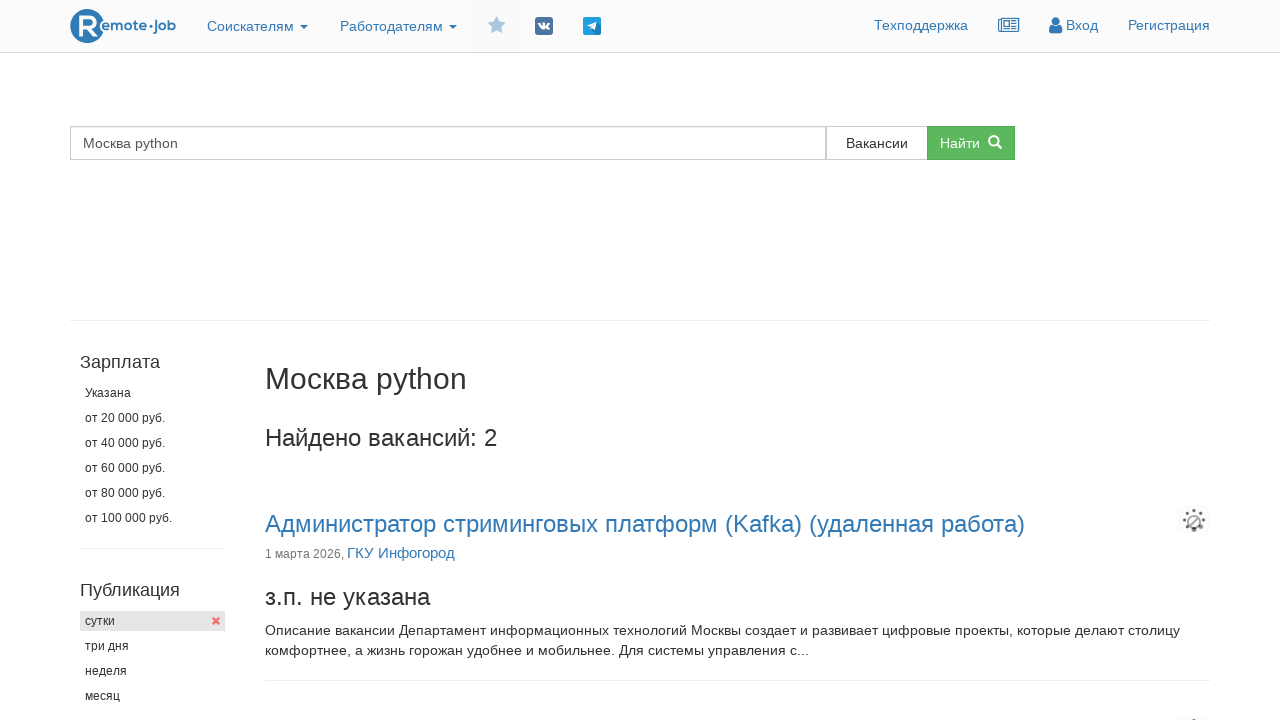

Filtered job listings loaded and displayed
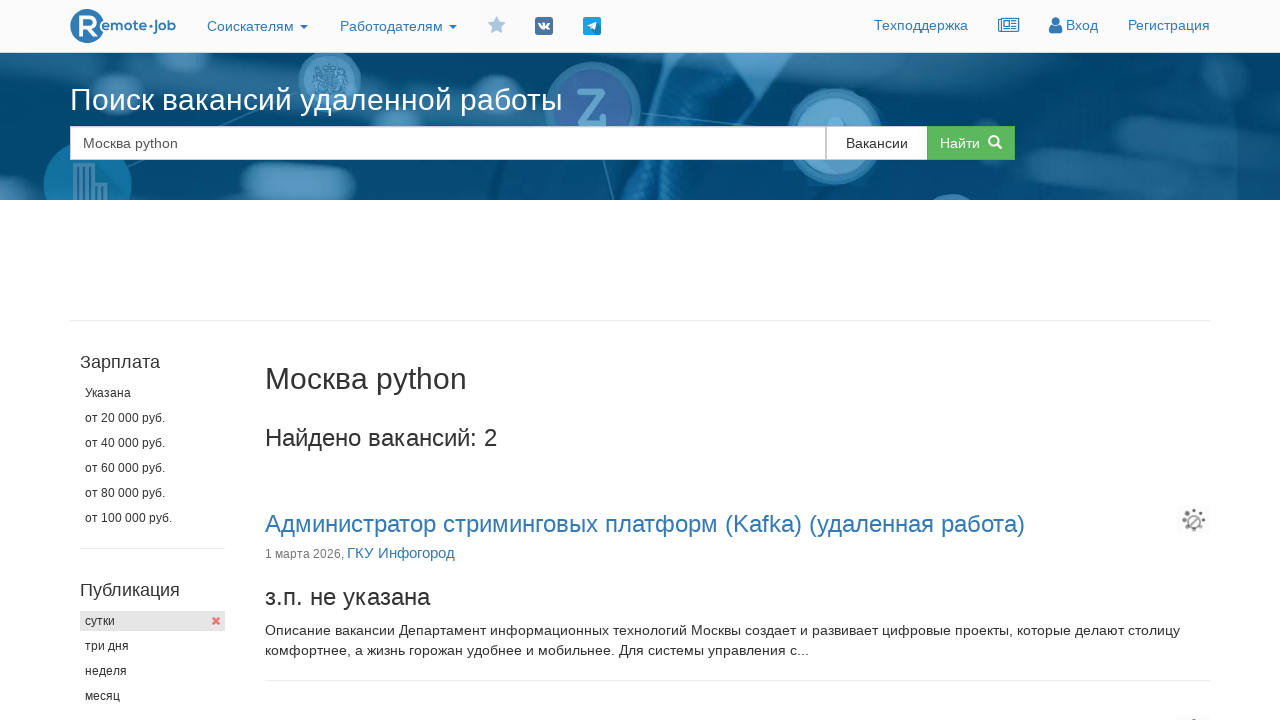

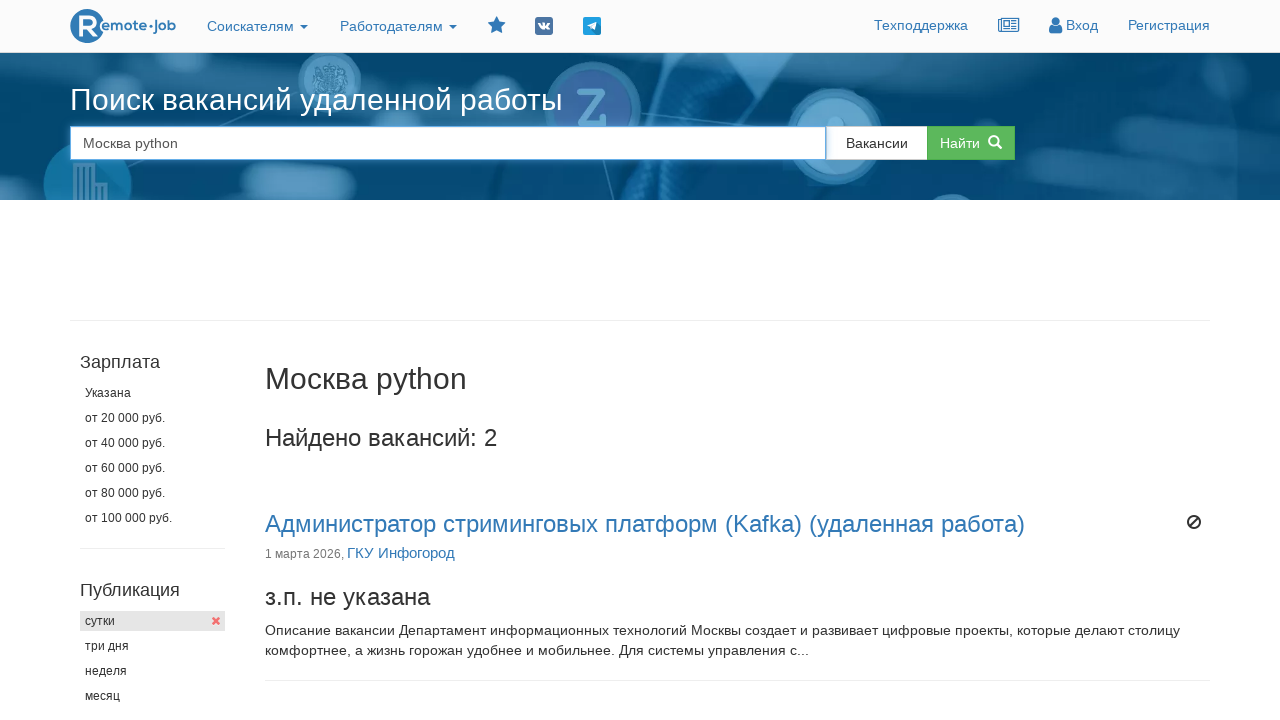